Tests jQuery UI selectmenu dropdown by clicking the dropdown button and selecting option "5" from the list

Starting URL: http://jqueryui.com/resources/demos/selectmenu/default.html

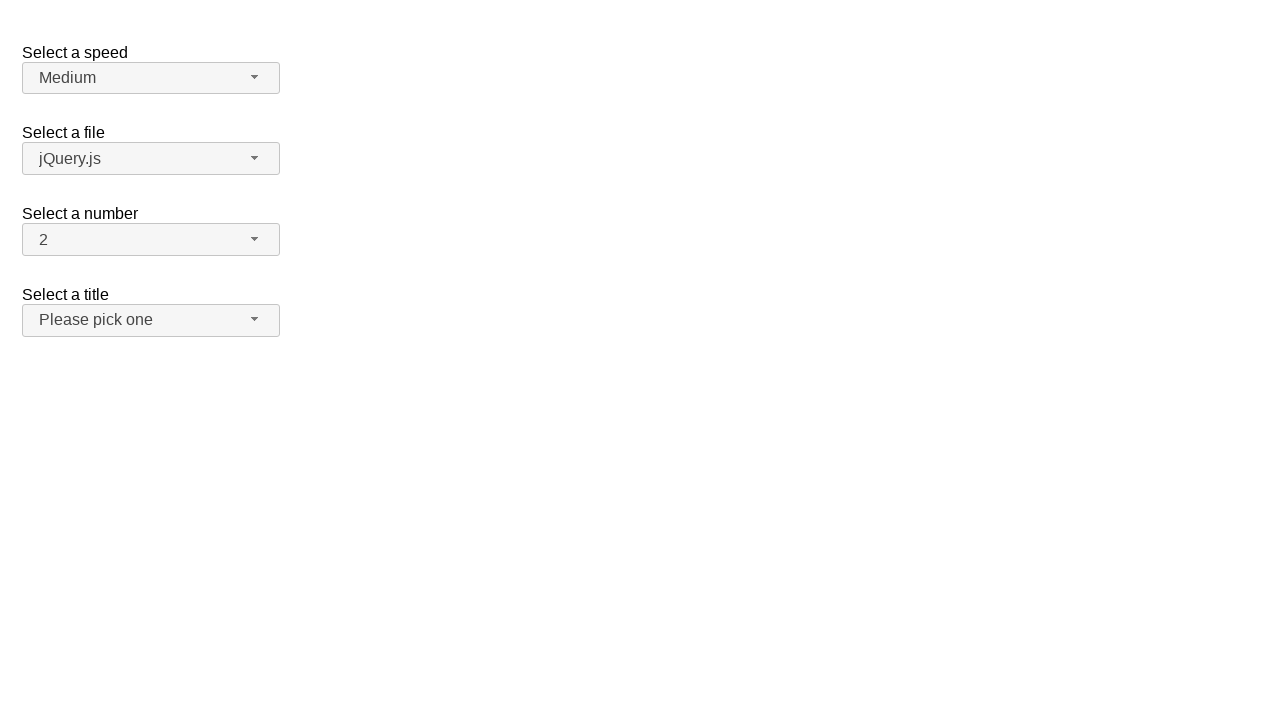

Clicked the number dropdown button to open the menu at (151, 240) on span#number-button
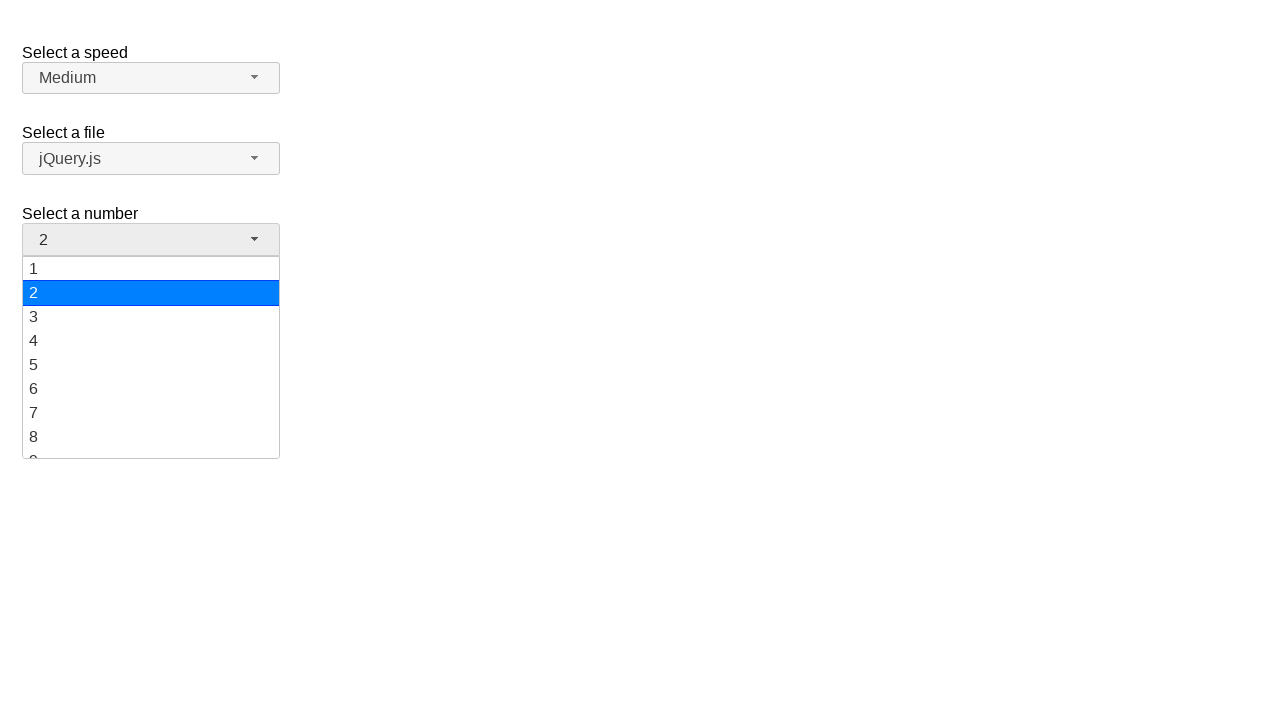

Dropdown menu items are now visible
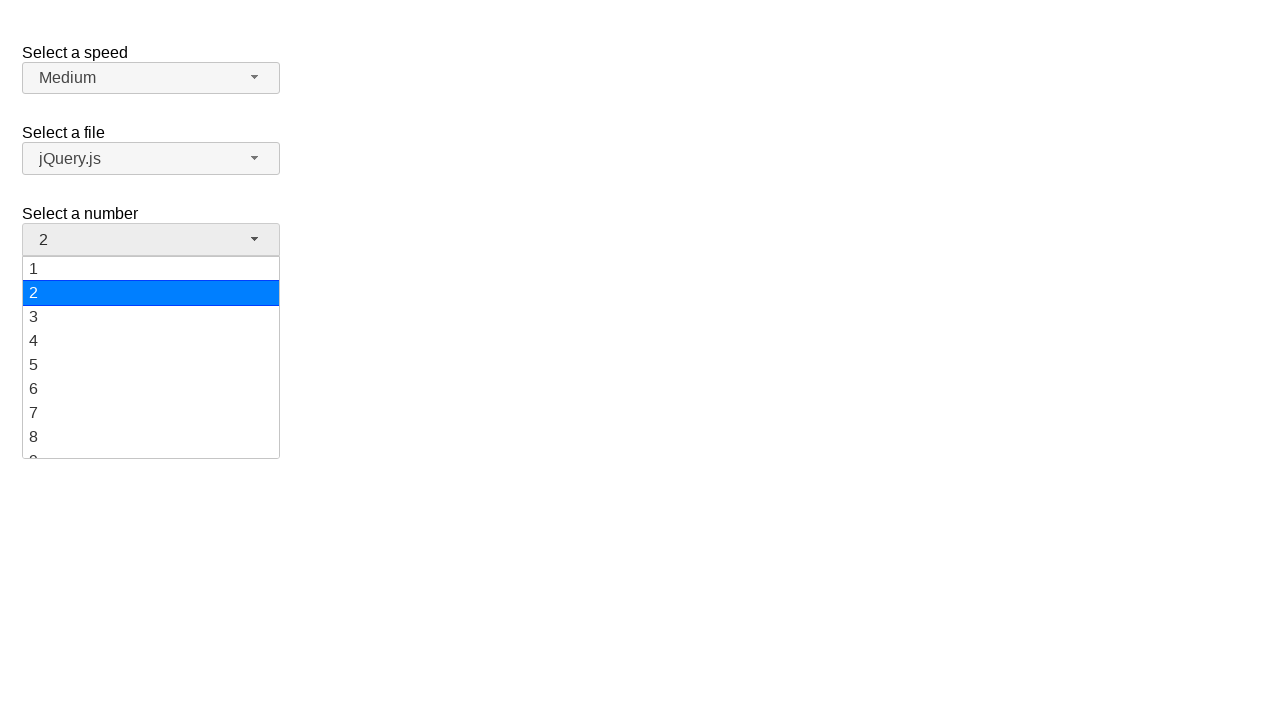

Selected option '5' from the dropdown menu
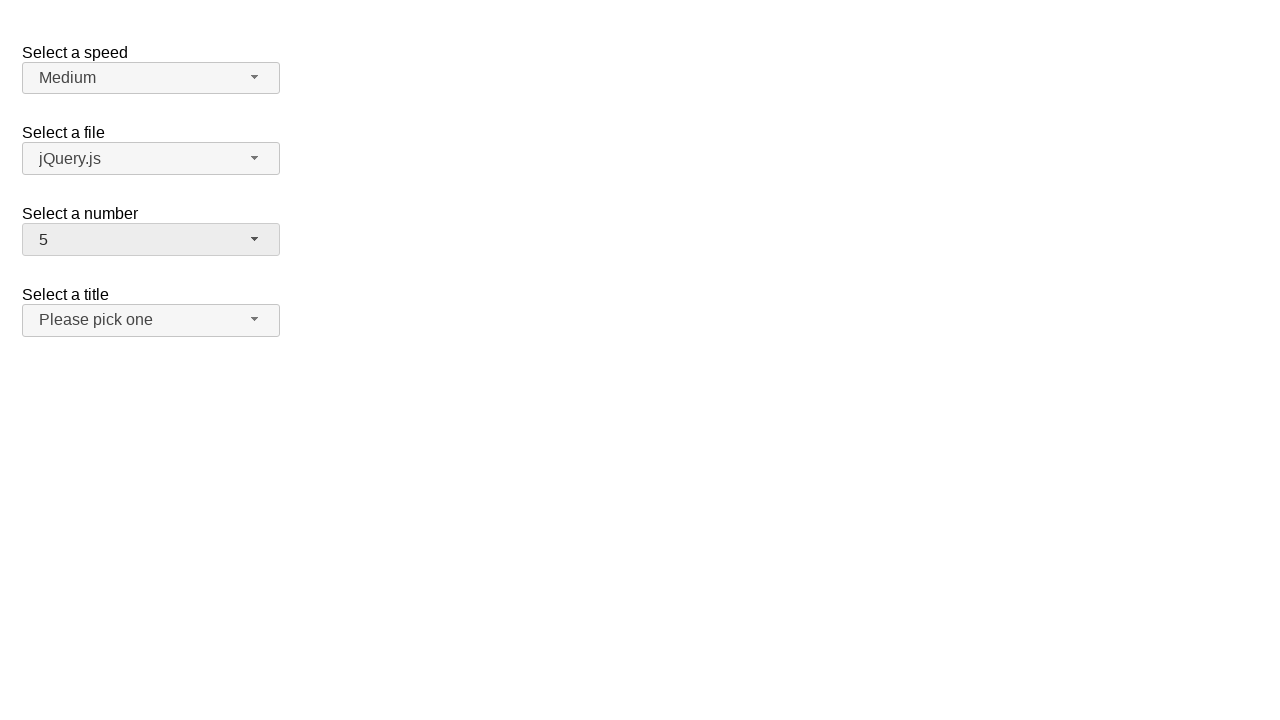

Verified that option '5' is selected and displayed in the dropdown button
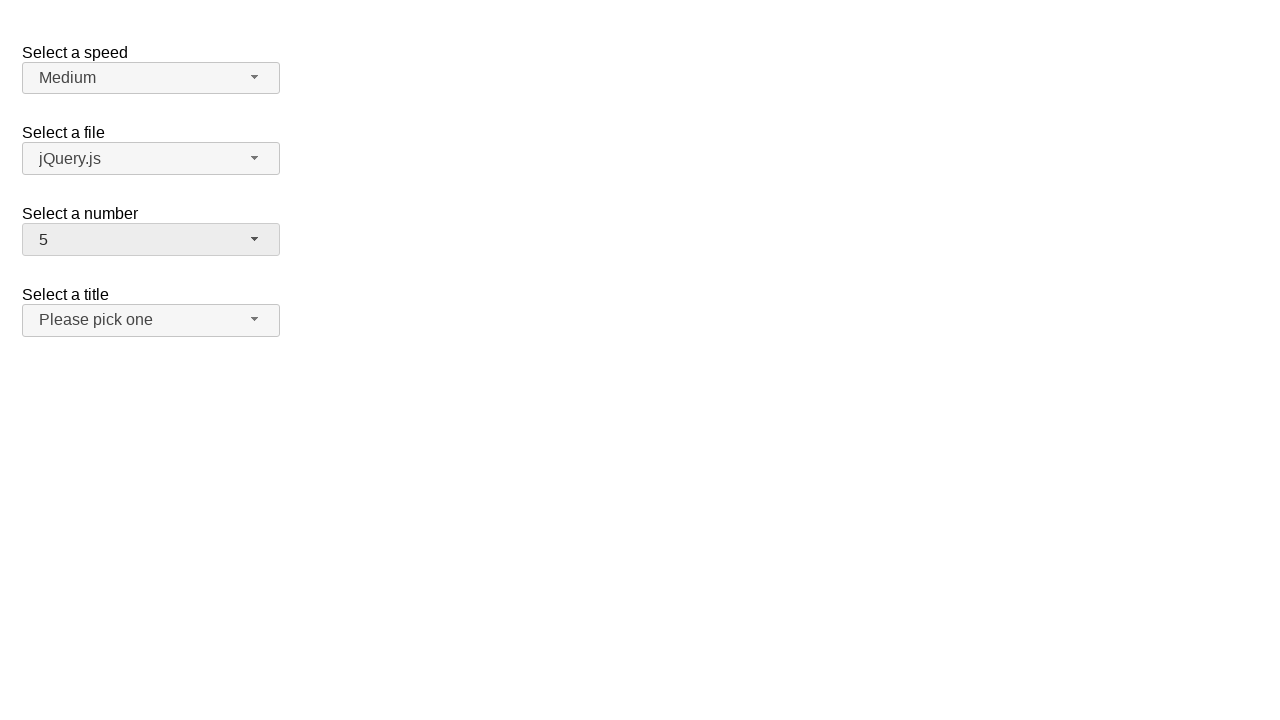

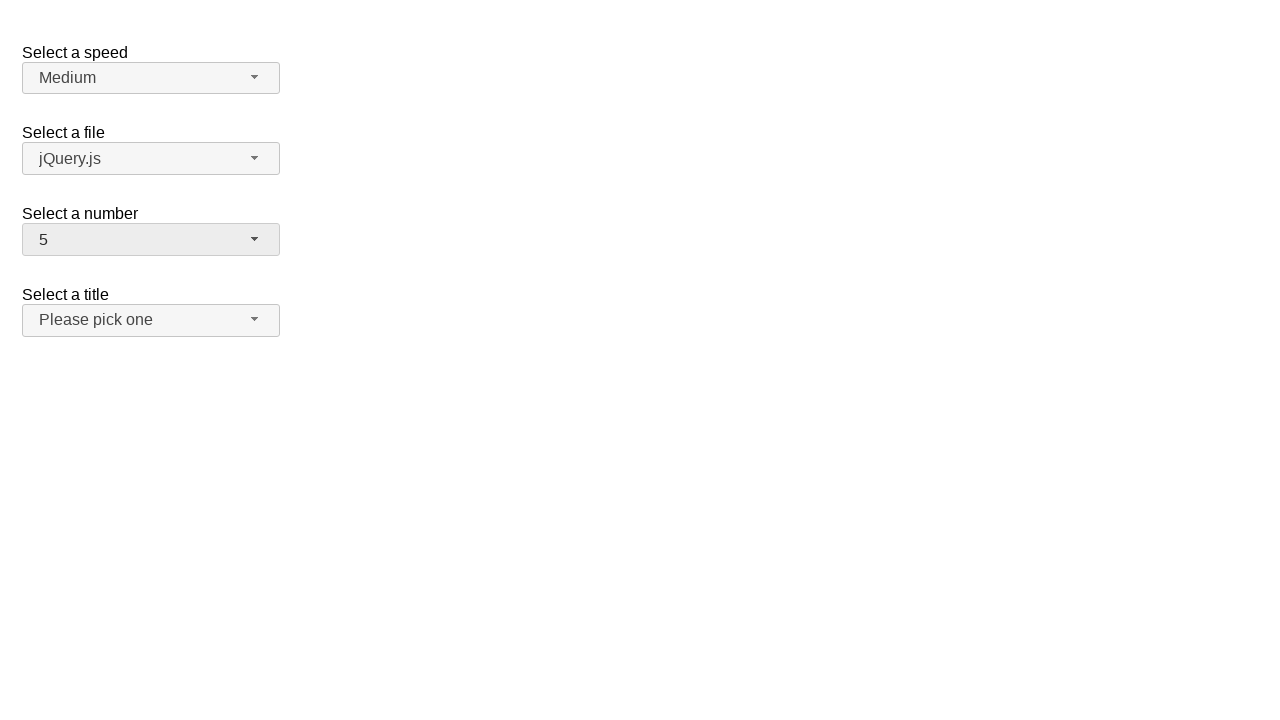